Tests basic browser window manipulation on educastic.com by maximizing the window, going fullscreen, pressing escape to exit fullscreen, and resizing the window to specific dimensions.

Starting URL: https://www.educastic.com/

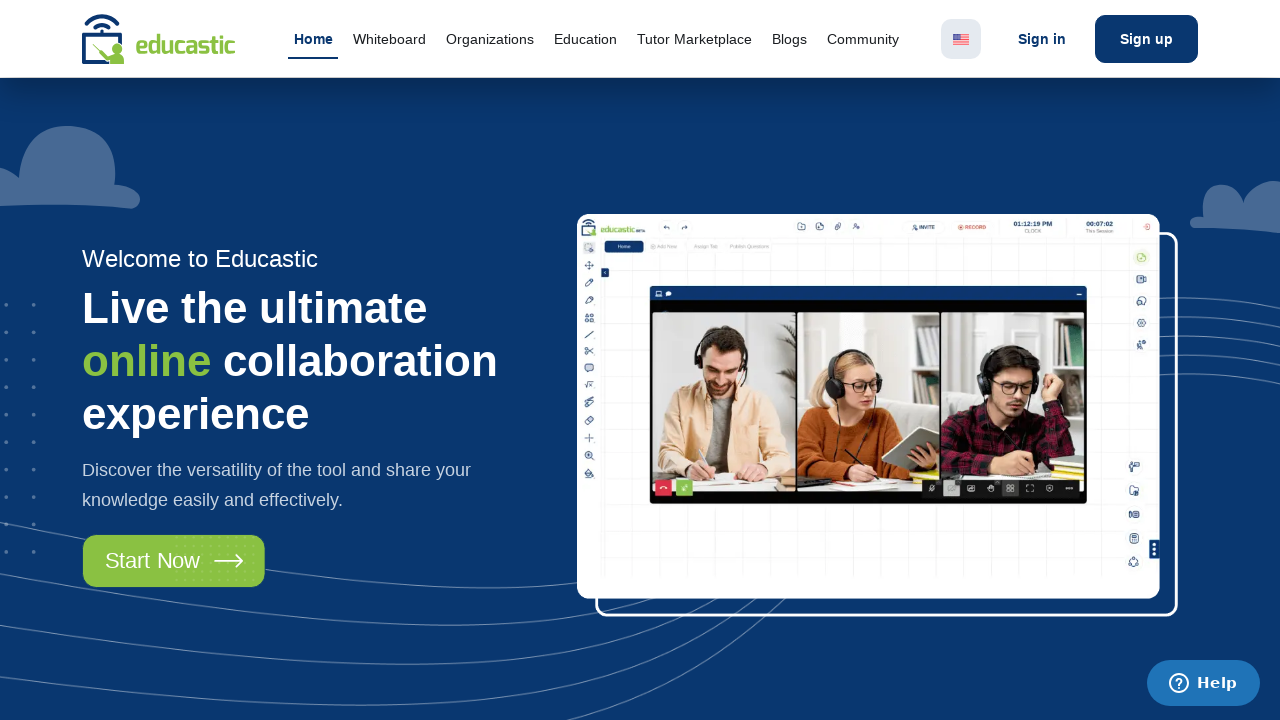

Set viewport to maximized dimensions (1920x1080)
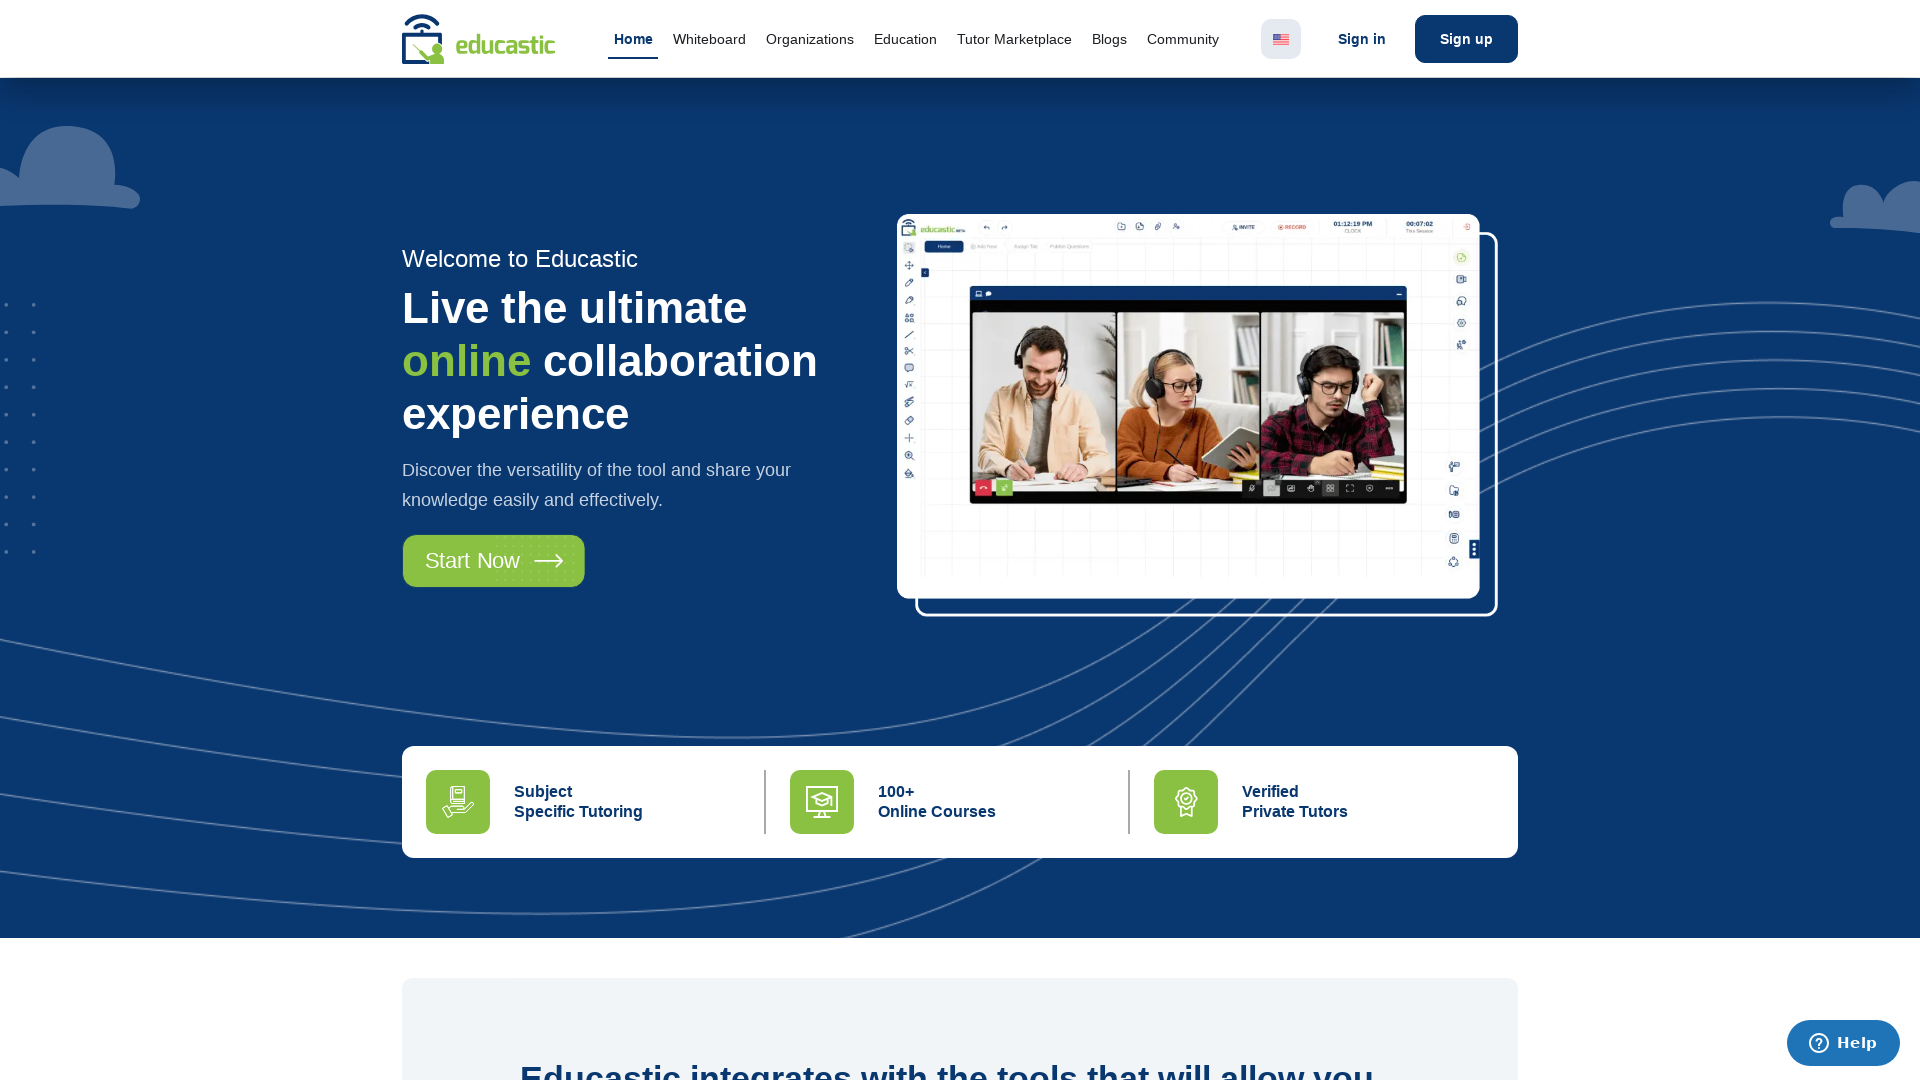

Requested fullscreen mode
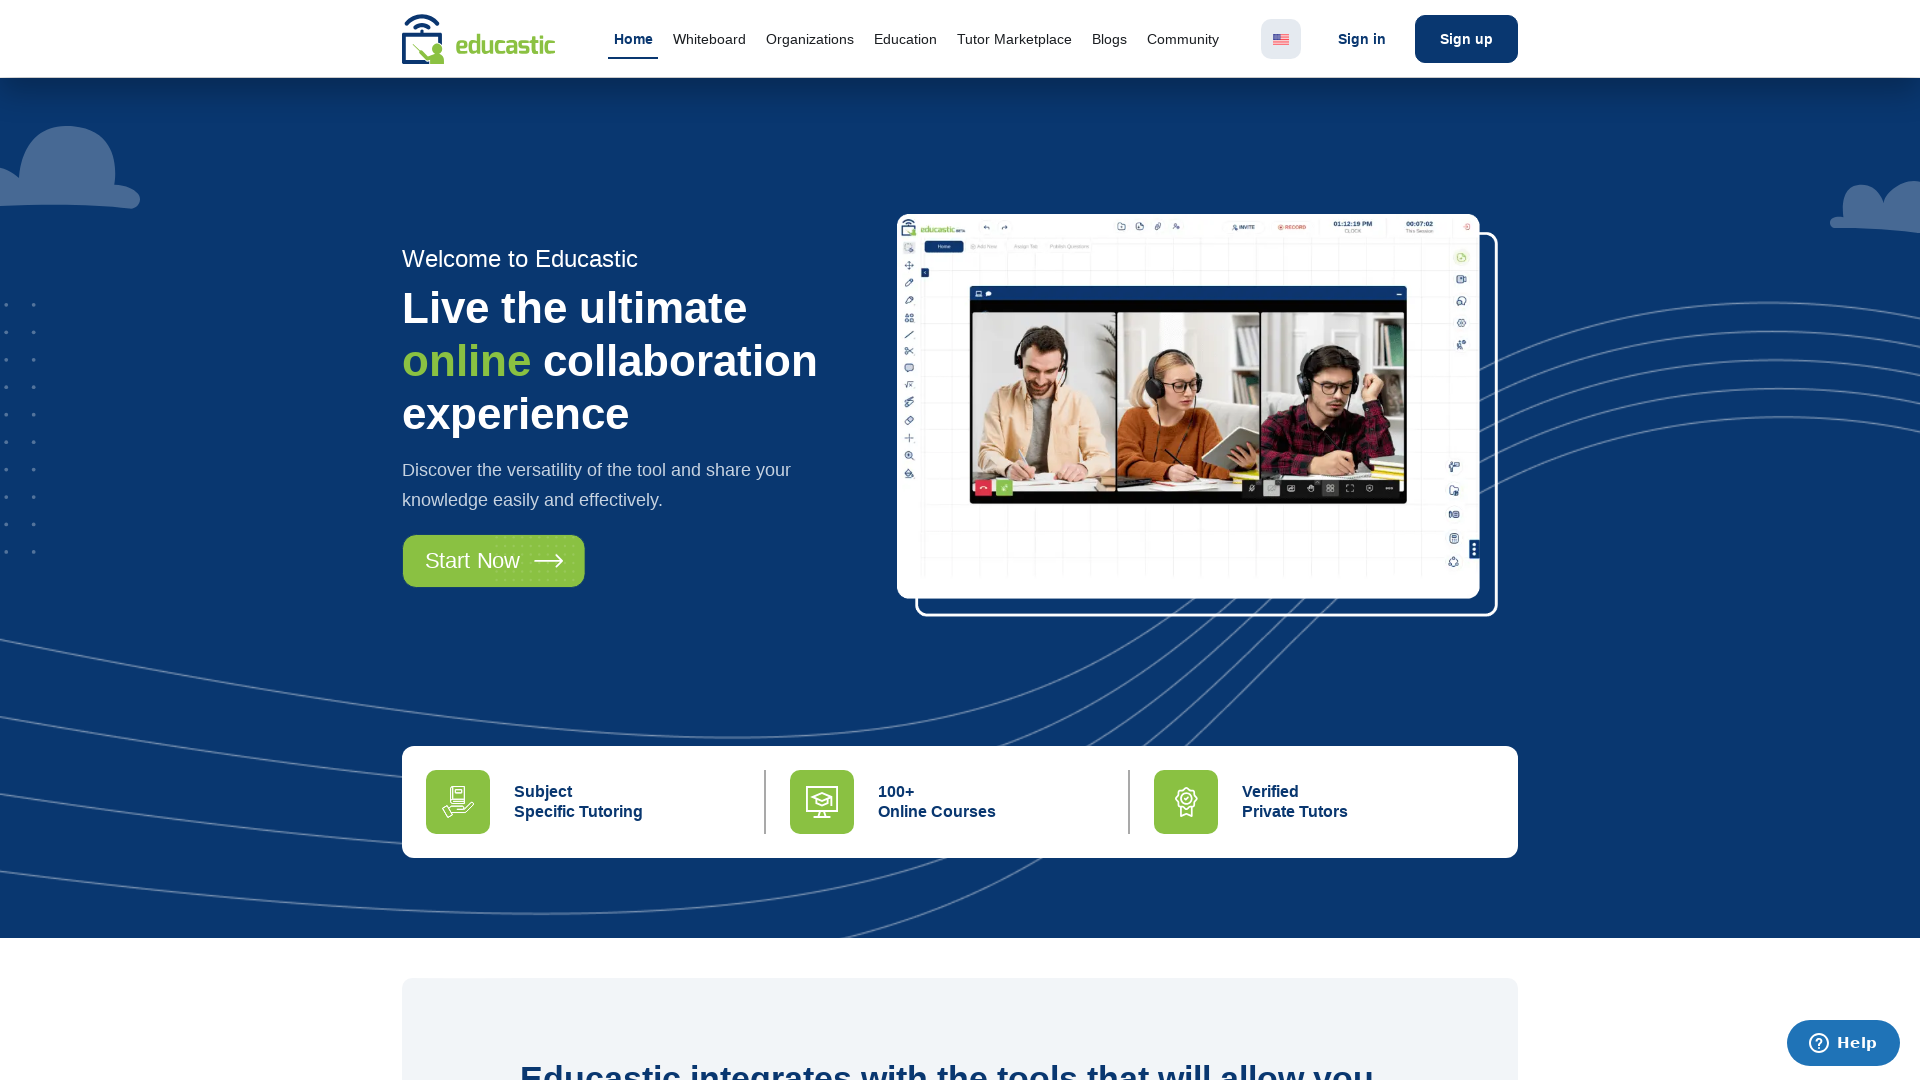

Pressed Escape to exit fullscreen
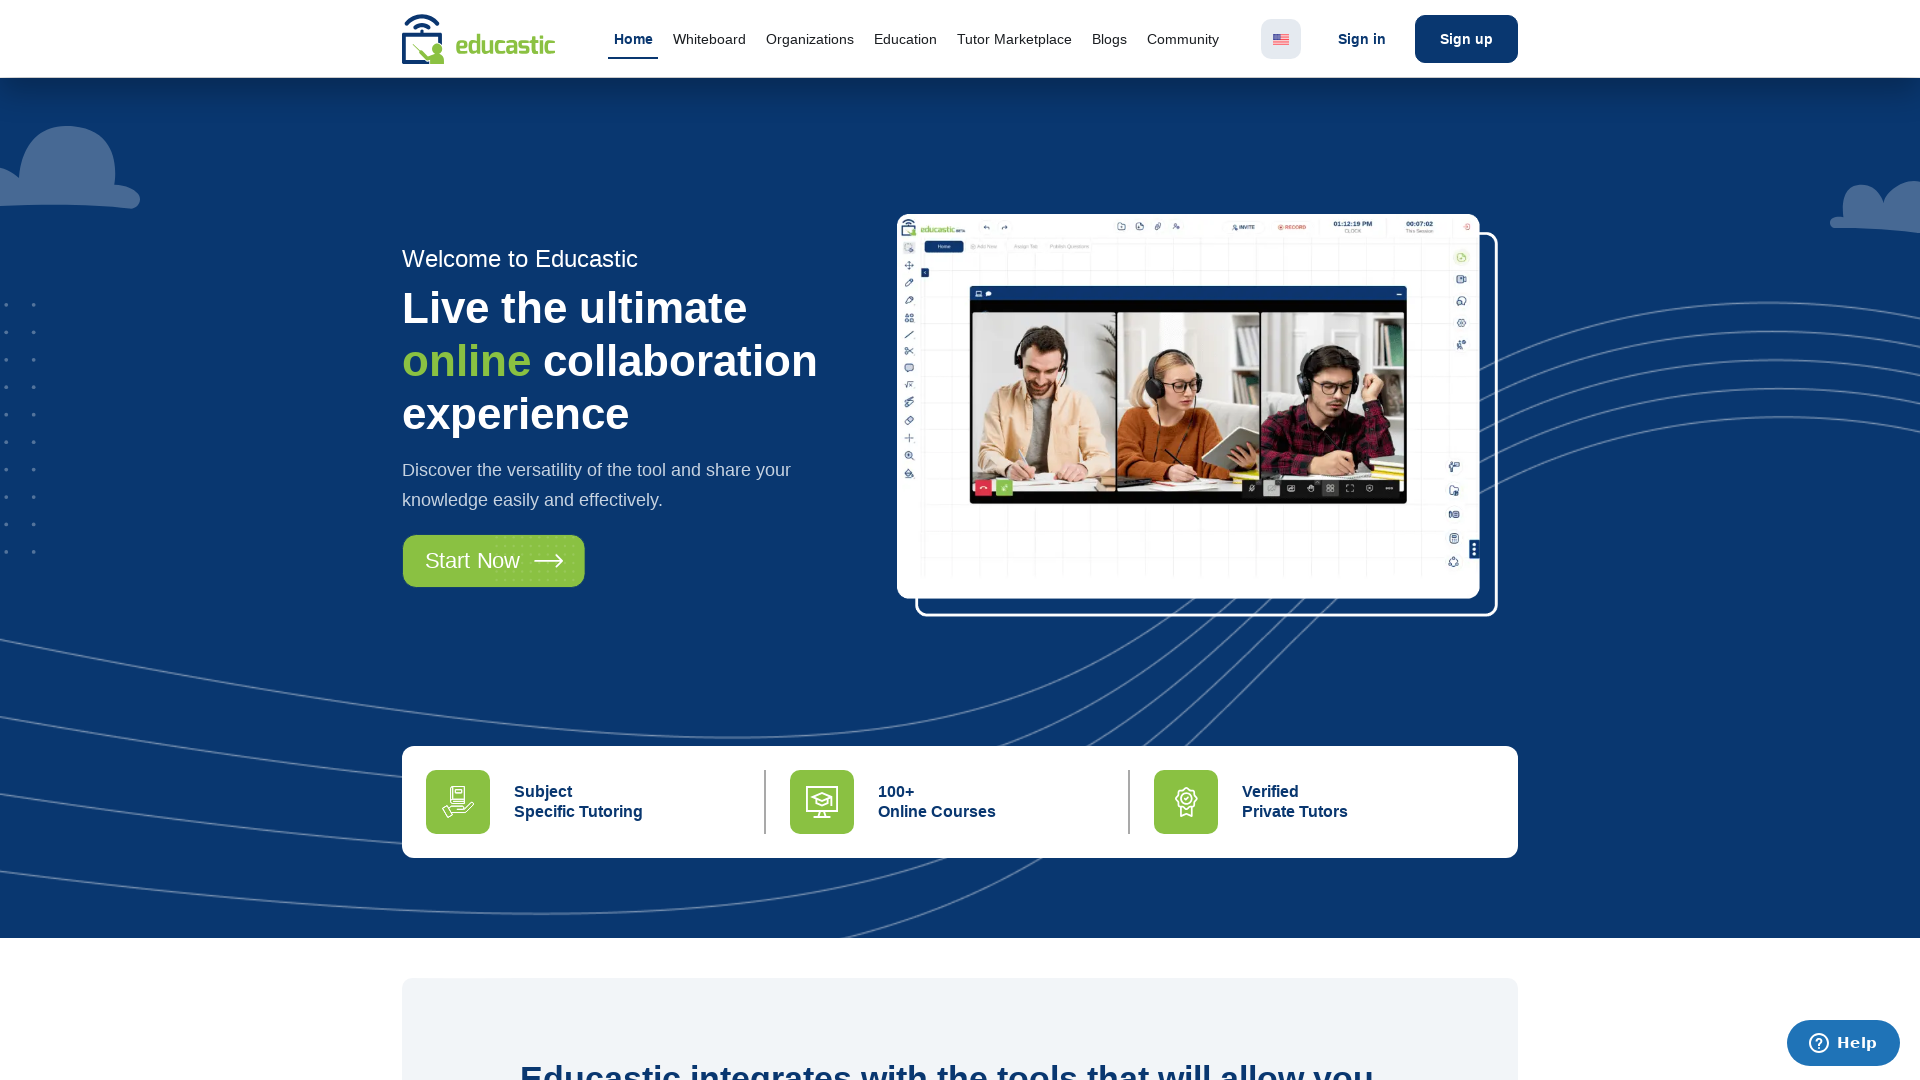

Resized viewport to 400x800 dimensions
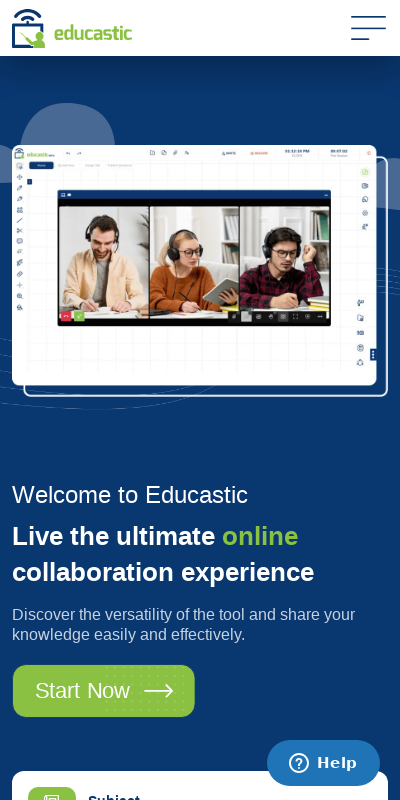

Waited 1000ms for page to adjust to new viewport size
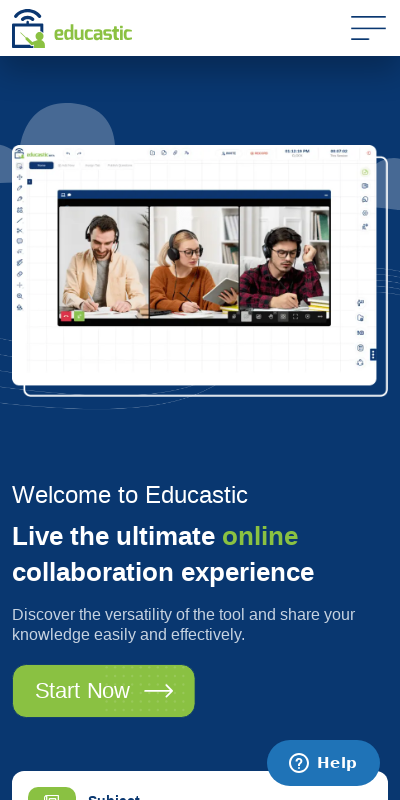

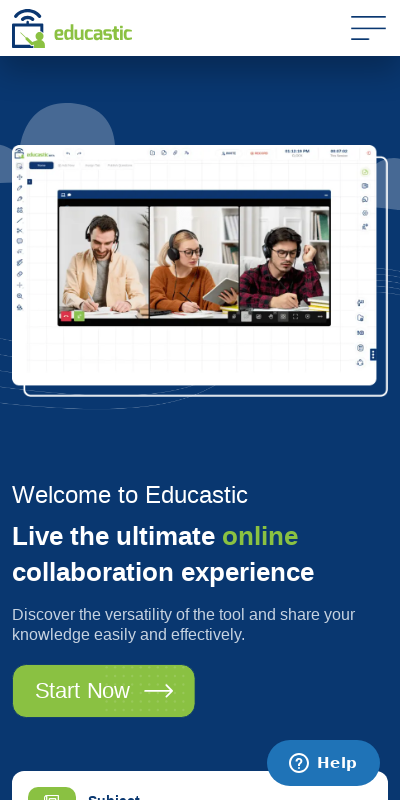